Navigates to lightnines.com and maximizes the browser window to verify the page loads correctly

Starting URL: https://lightnines.com

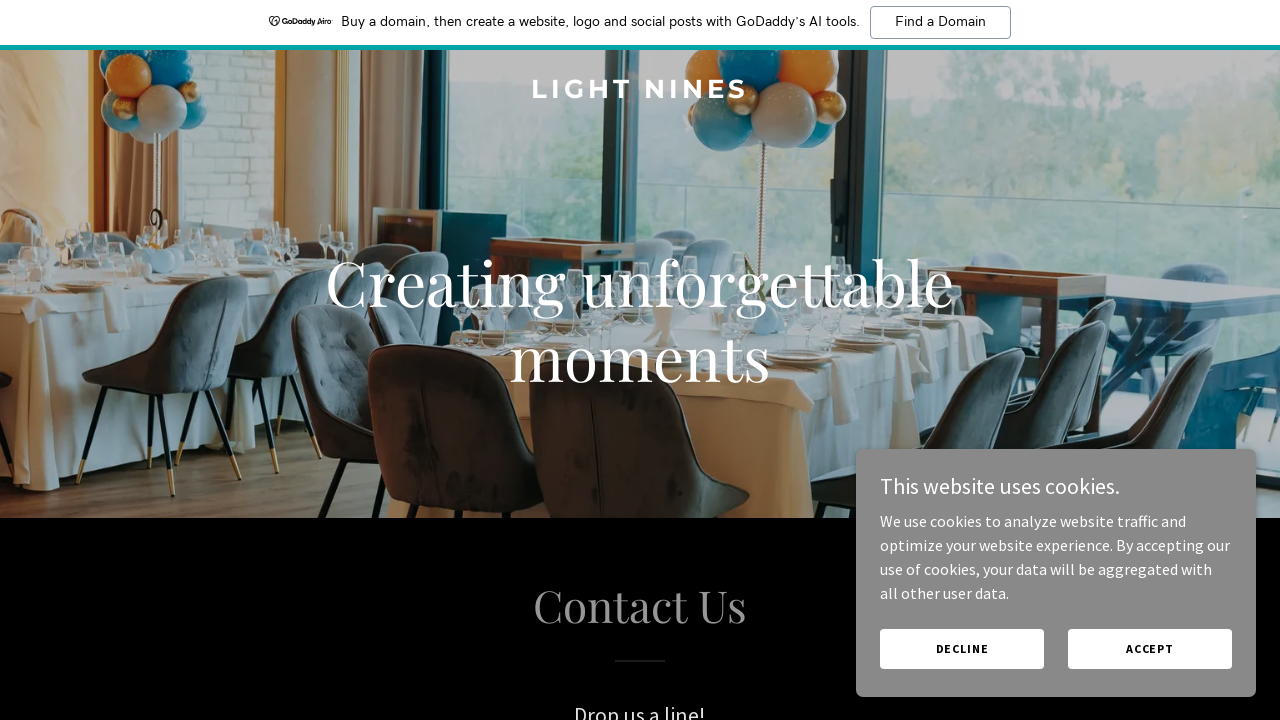

Set viewport size to 1920x1080 to maximize browser window
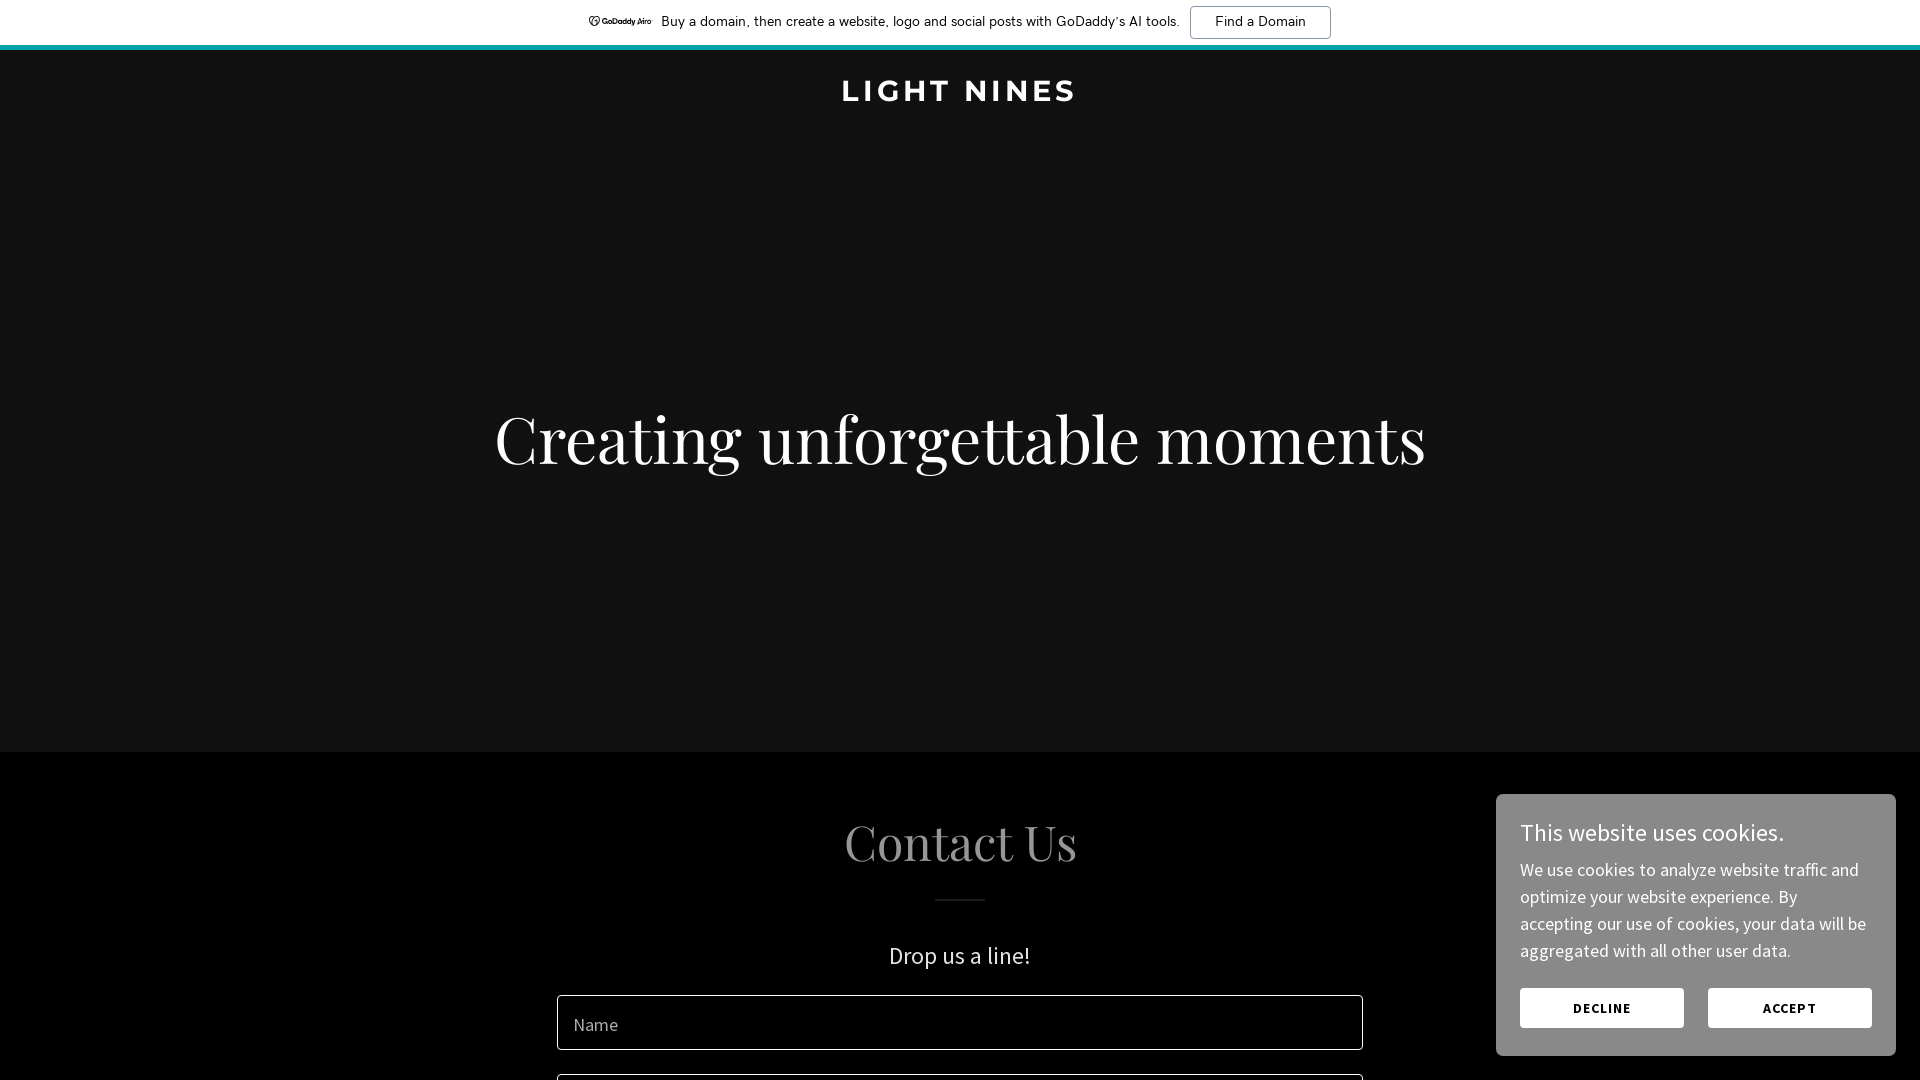

Waited for page to reach domcontentloaded state
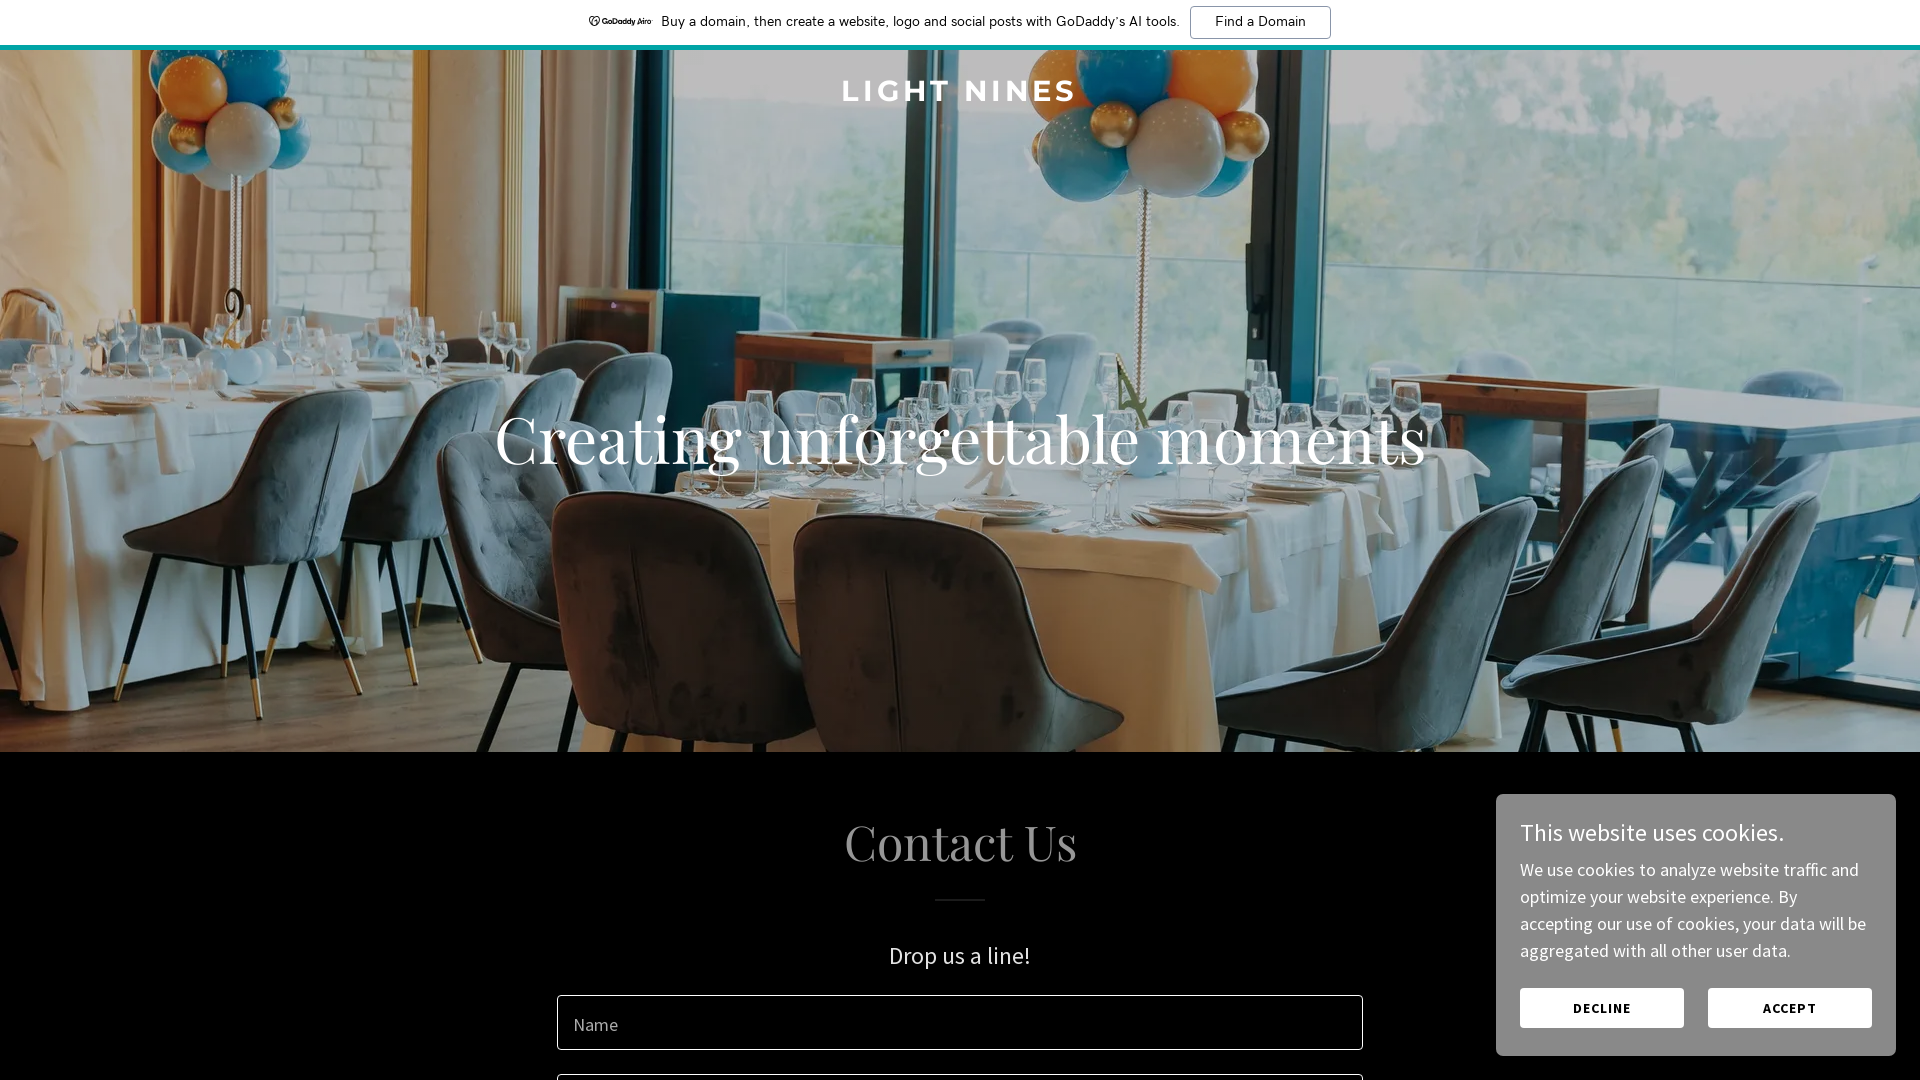

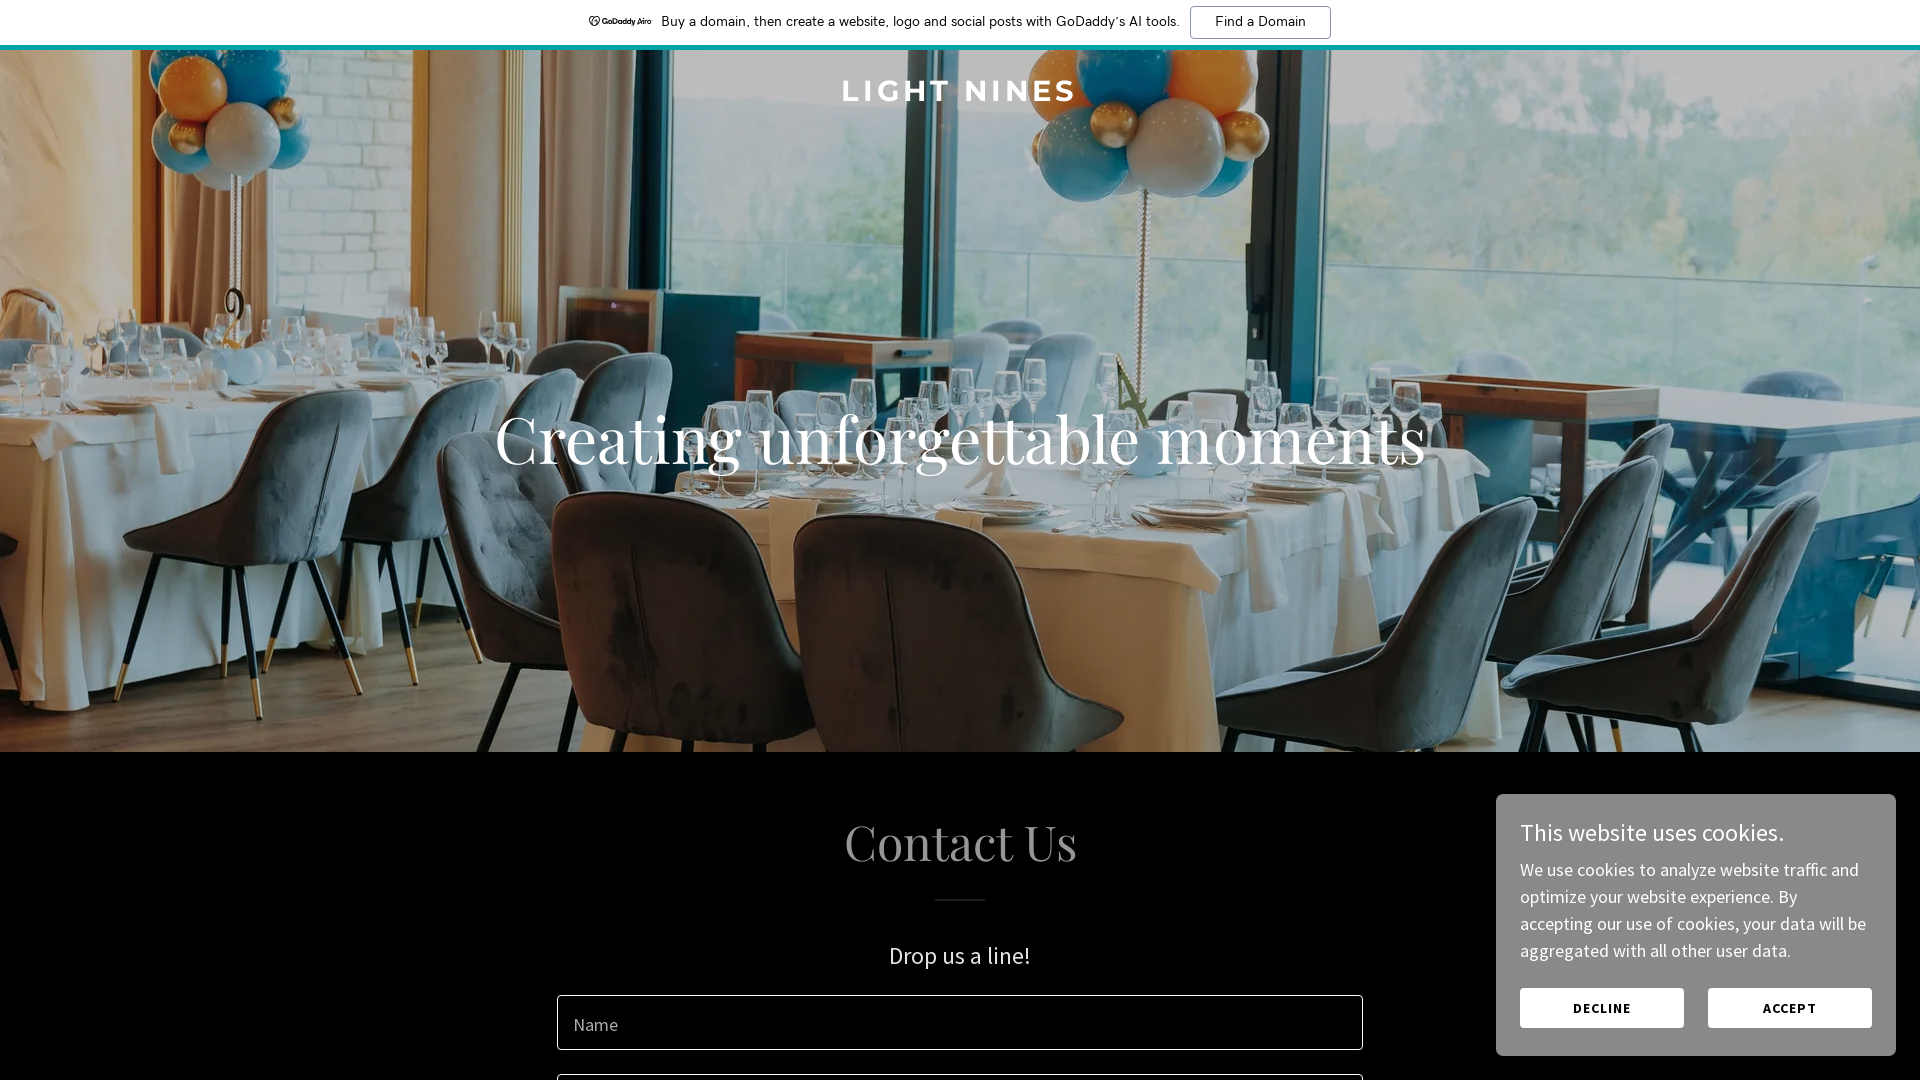